Tests a sample registration form by filling in first name, last name, and email fields, then submitting the form and verifying the success message appears.

Starting URL: http://suninjuly.github.io/registration1.html

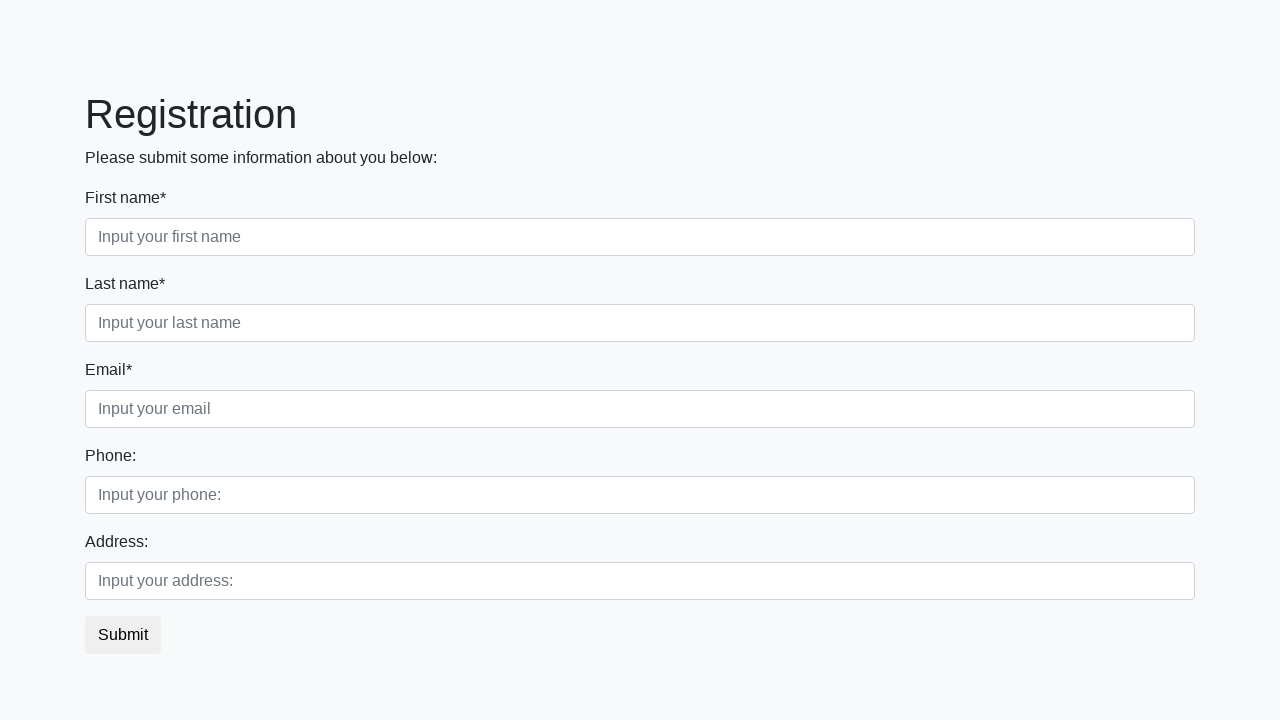

Filled first name field with 'Michael' on input[placeholder="Input your first name"]
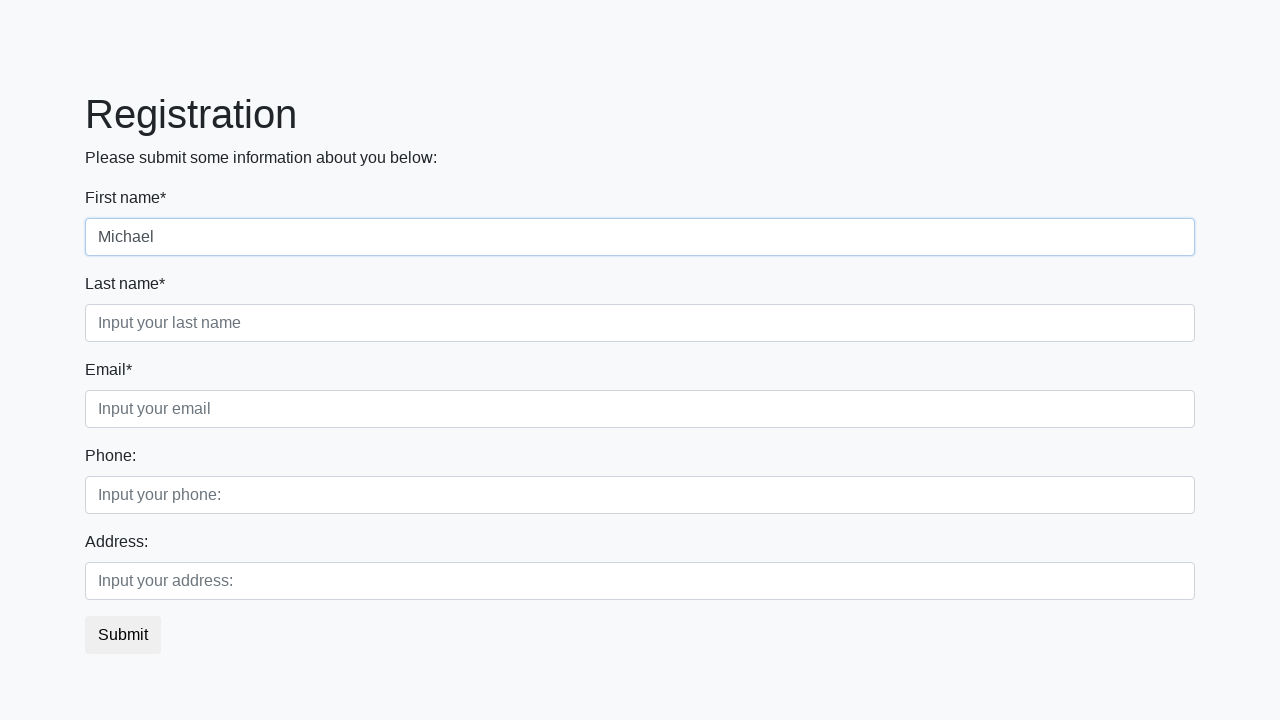

Filled last name field with 'Thompson' on input[placeholder="Input your last name"]
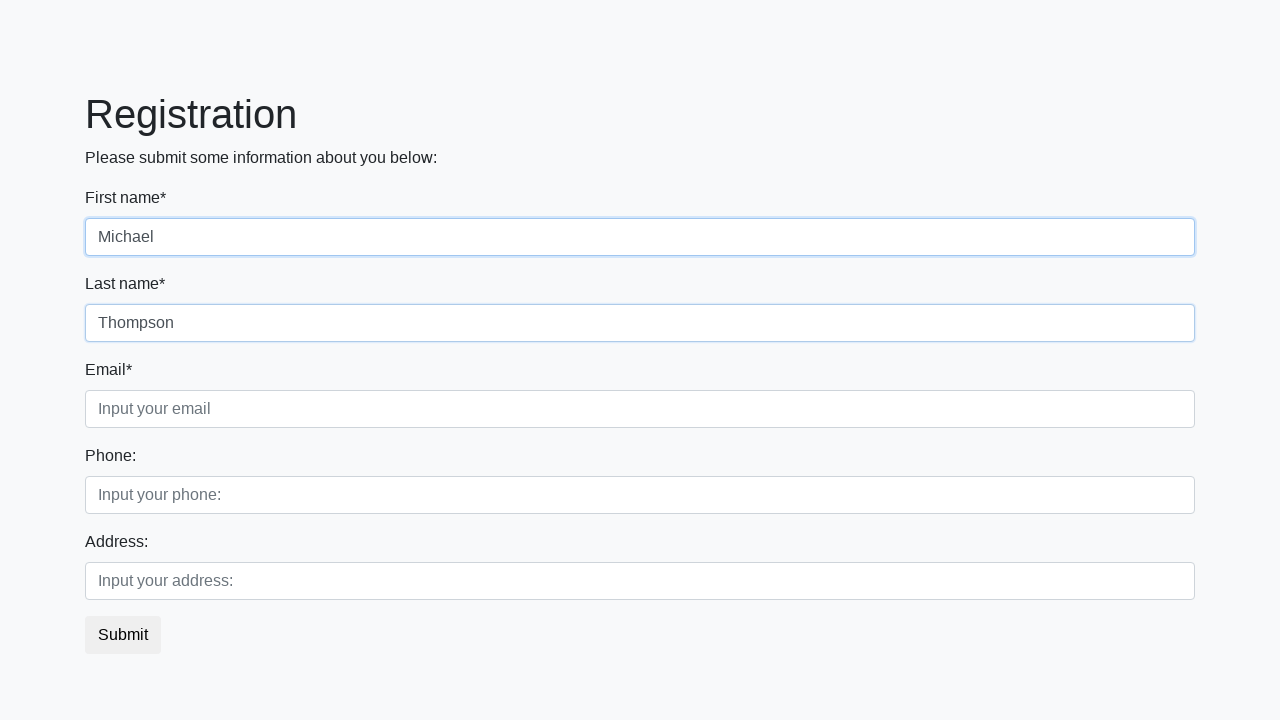

Filled email field with 'michael.thompson@example.com' on input[placeholder="Input your email"]
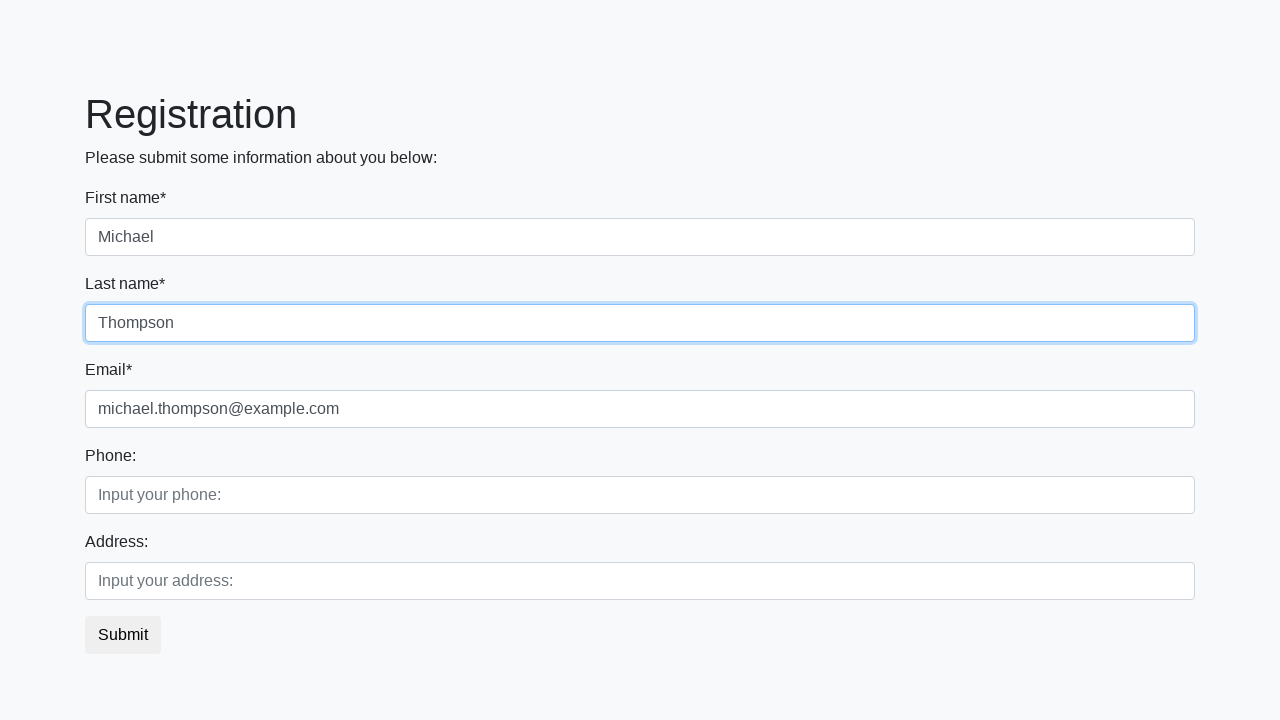

Clicked submit button to register at (123, 635) on button.btn
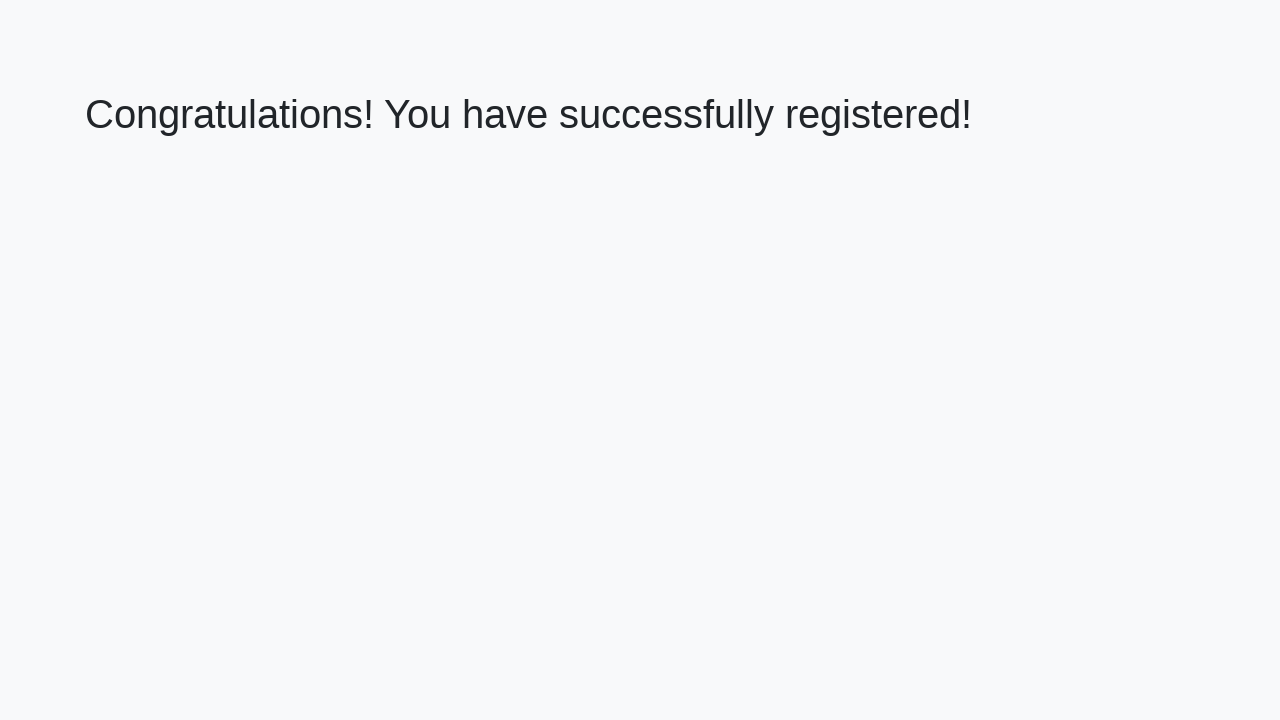

Success message heading appeared
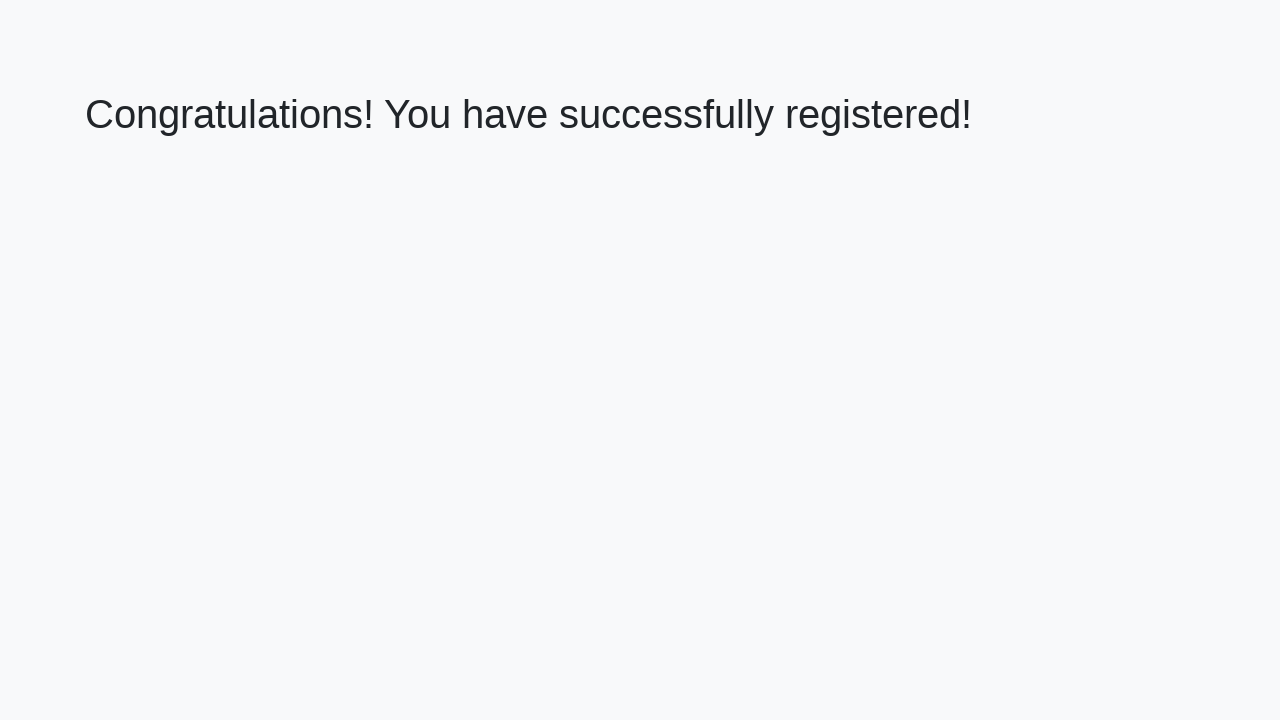

Retrieved success message text
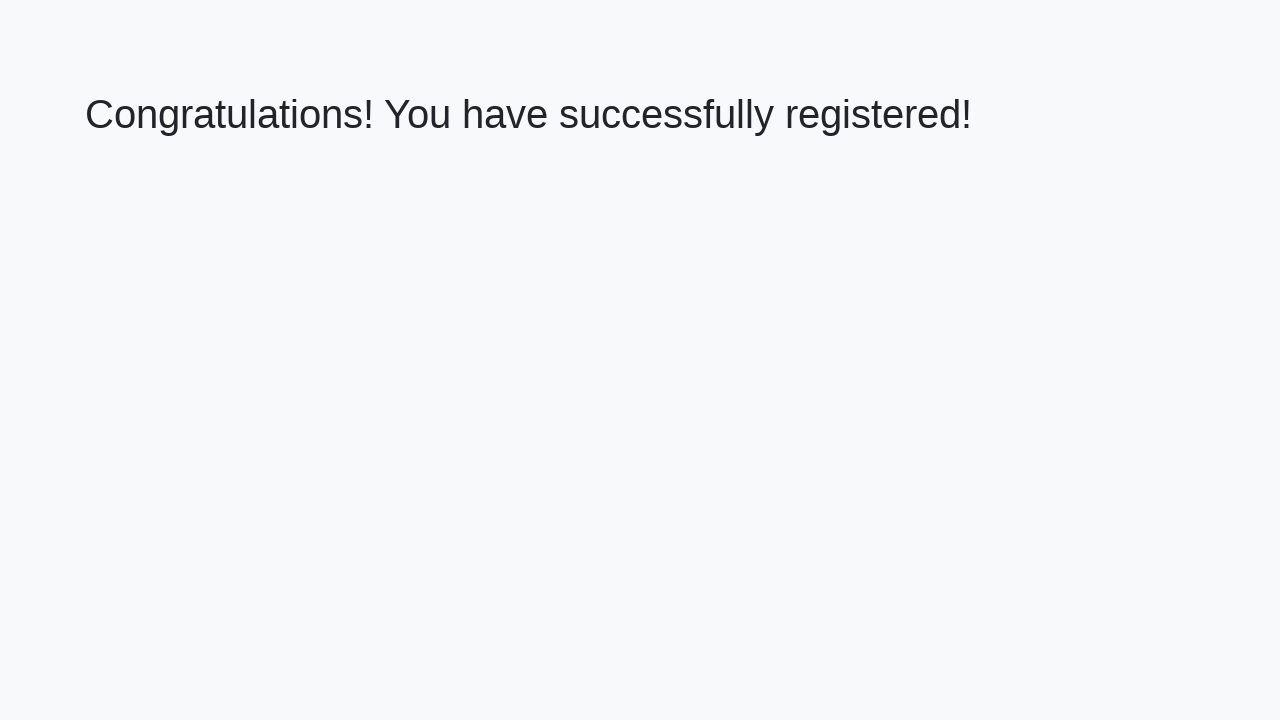

Verified success message: 'Congratulations! You have successfully registered!'
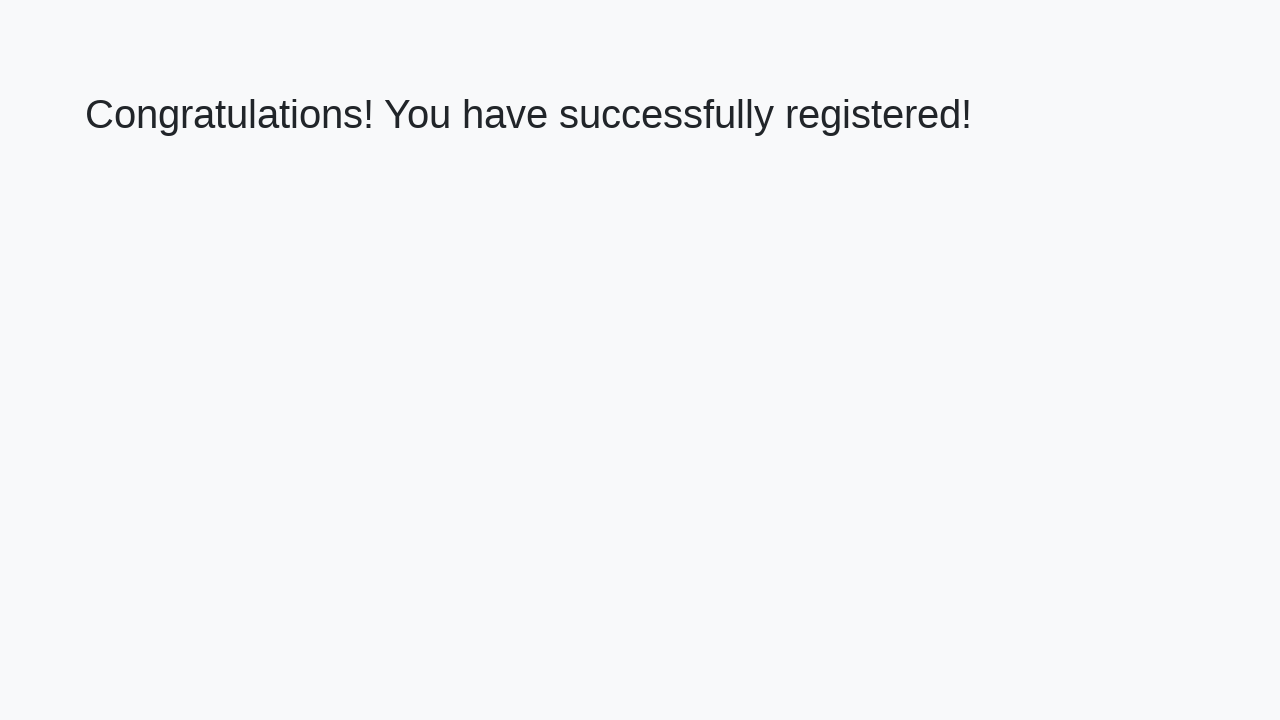

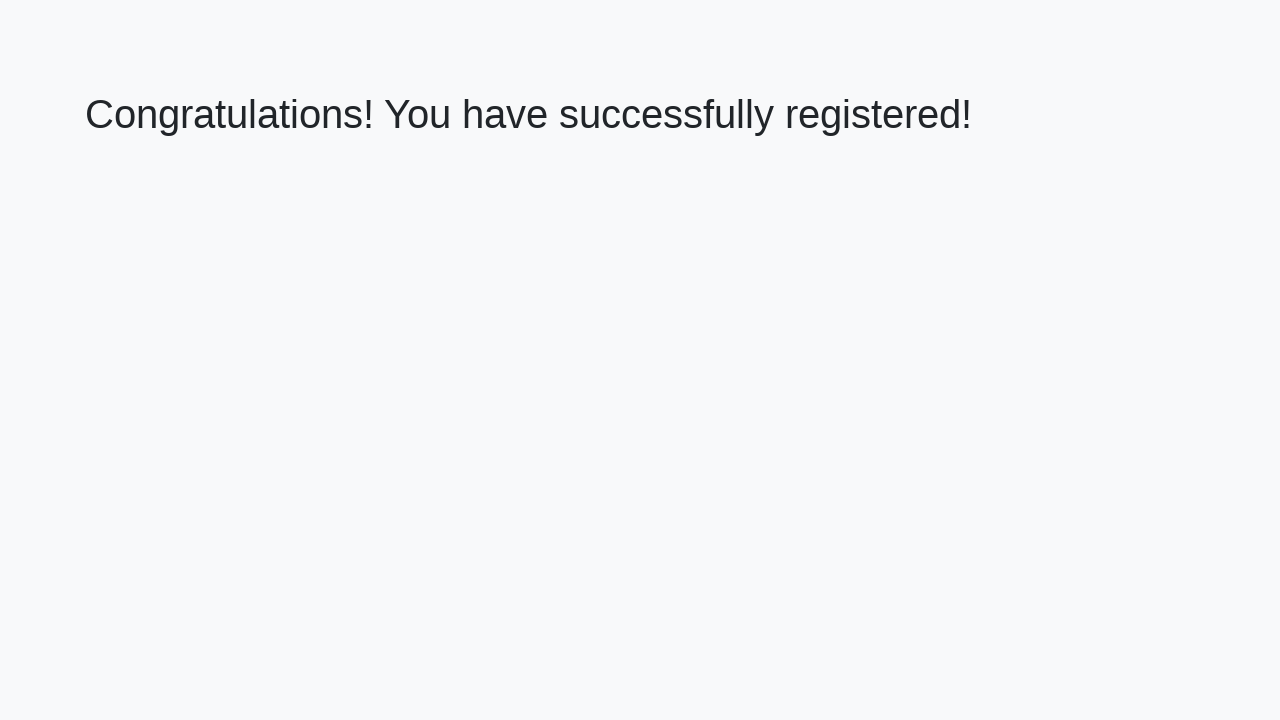